Tests form filling functionality on a blog page by entering text in multiple input fields and performing a search

Starting URL: https://omayo.blogspot.com/

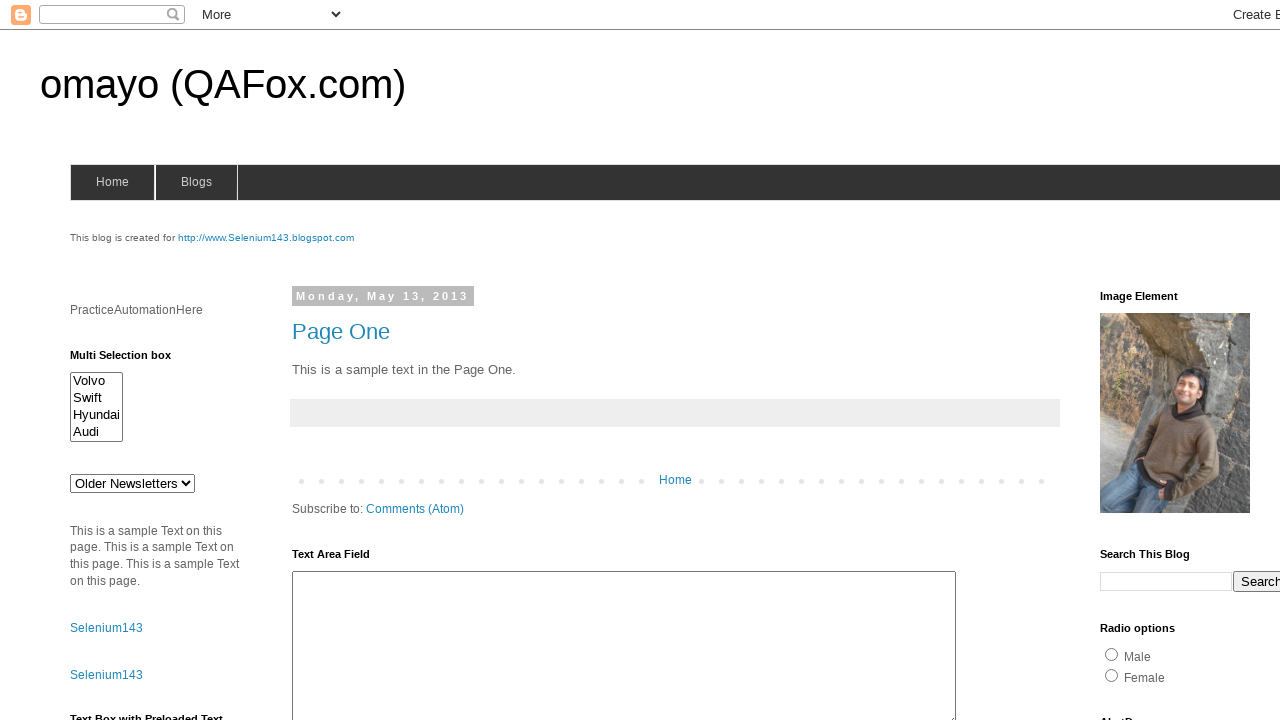

Filled text area with 'Hello selenium' on #ta1
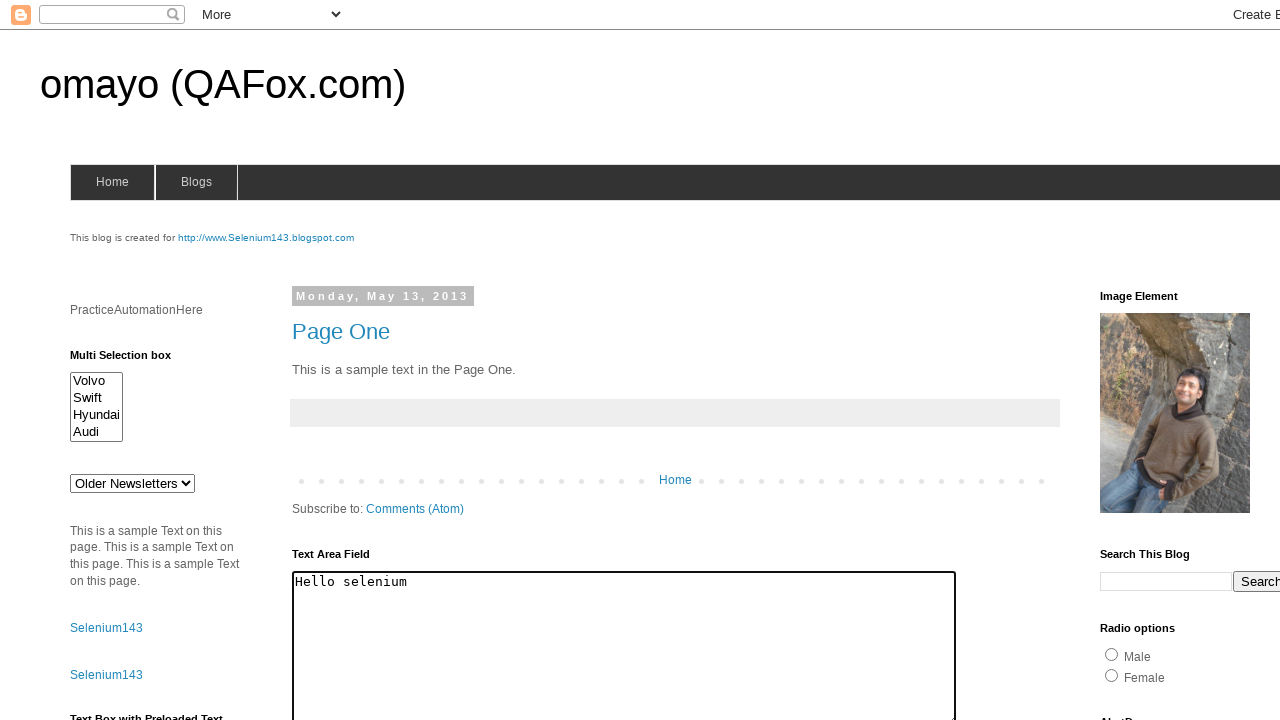

Filled userid field with 'Harendra Pal' on input[name='userid']
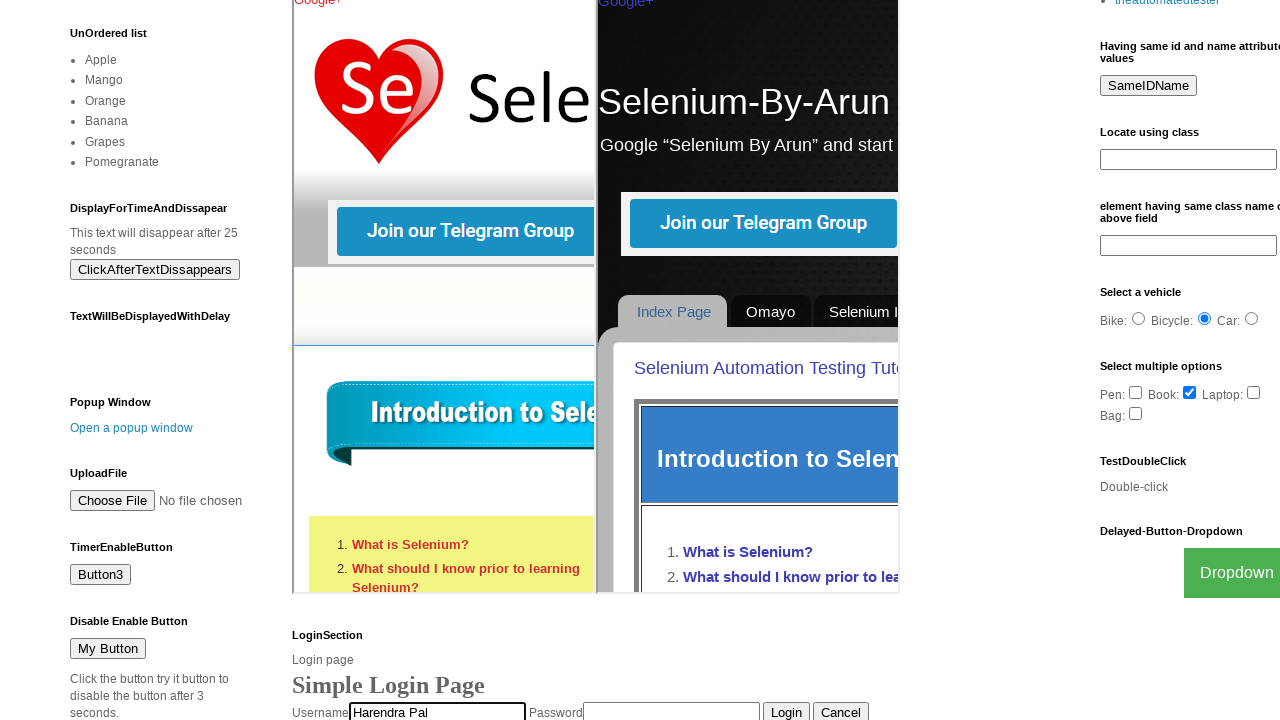

Filled email field with 'Harendra@56512@gmail.com' on input[name='textboxn']
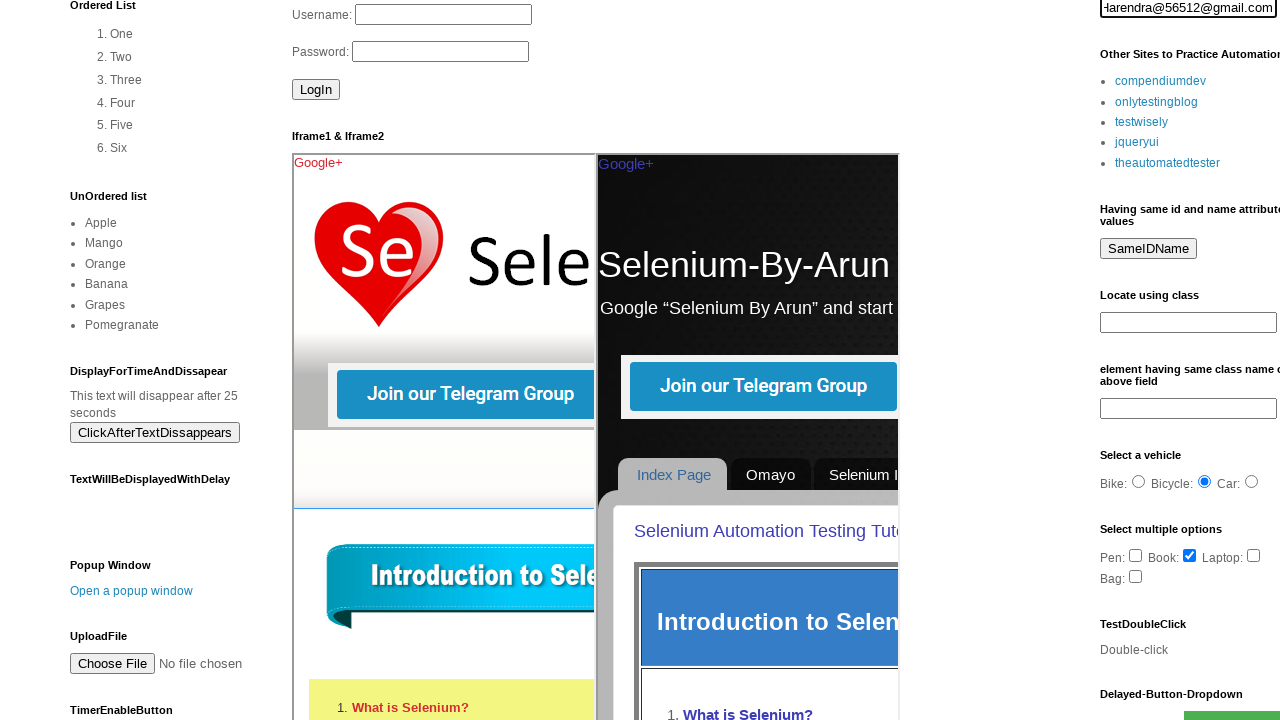

Filled search query field with 'hello world' on input[name='q']
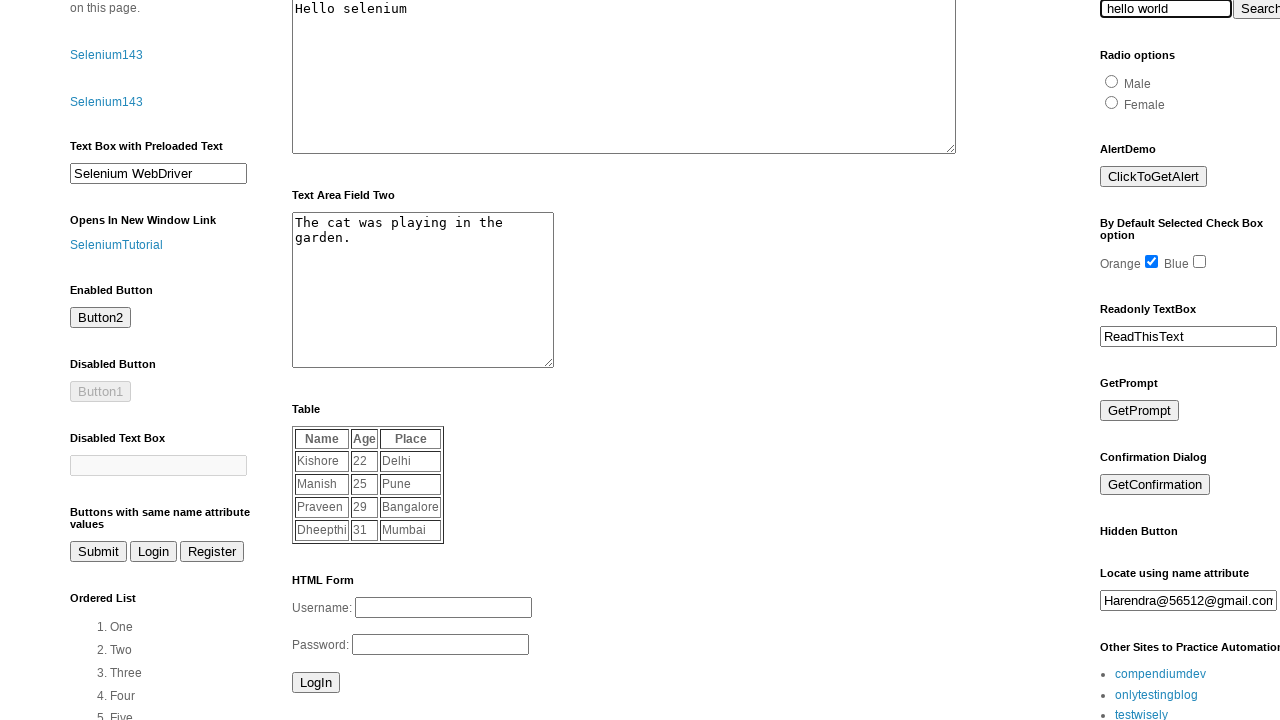

Clicked search button to perform search at (1252, 11) on input[value='Search']
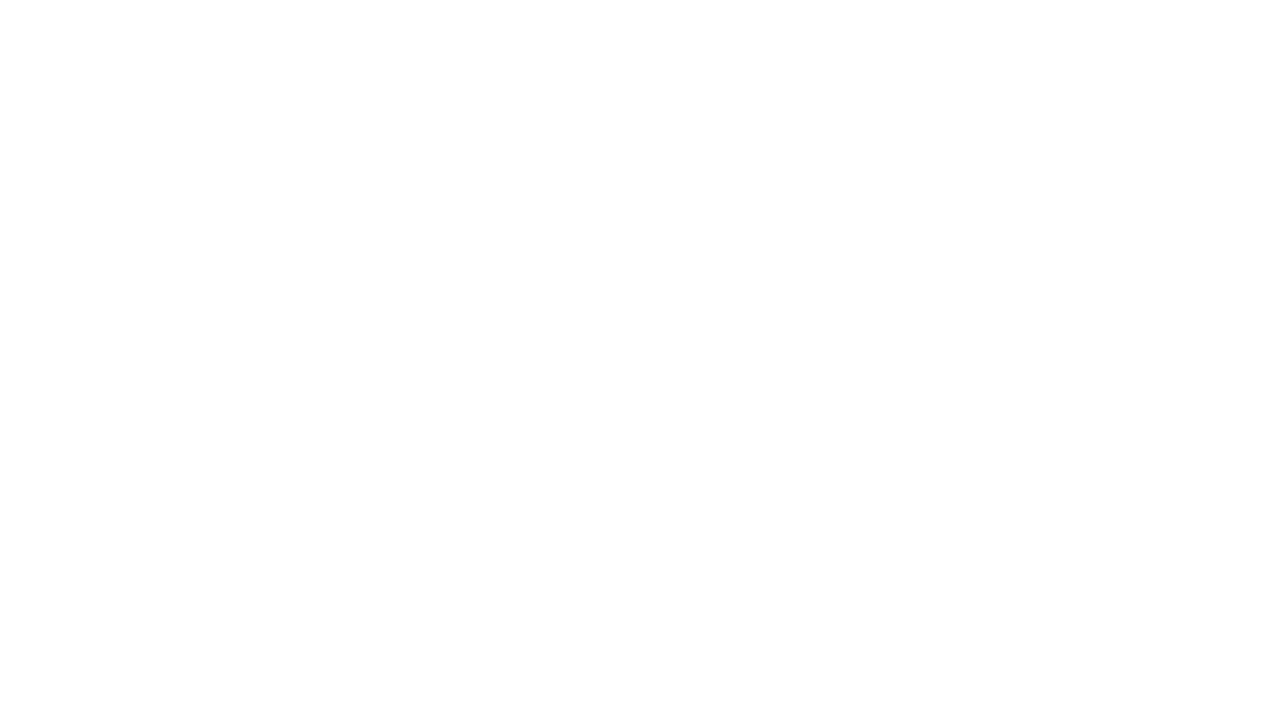

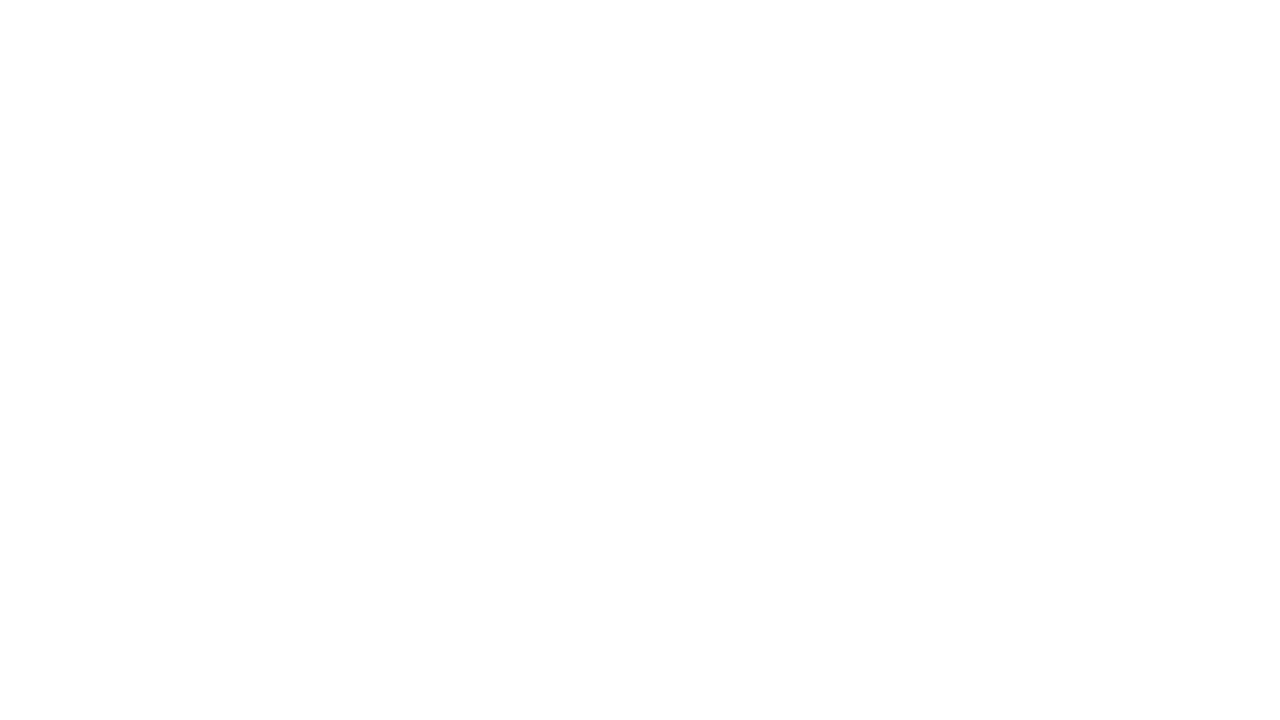